Tests the full purchase flow by adding a product to cart, navigating to cart, filling out order details (name, country, city, card info), and completing the purchase.

Starting URL: https://www.demoblaze.com/prod.html?idp_=1

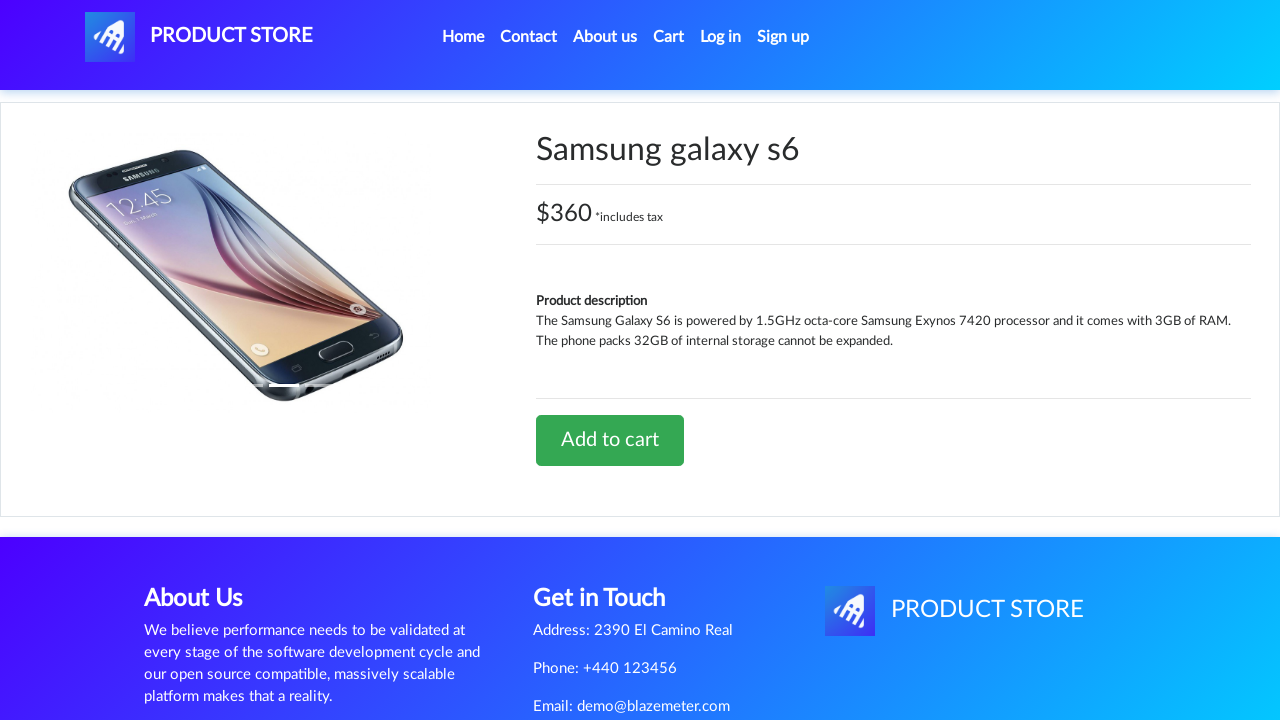

Add to cart button loaded on product page
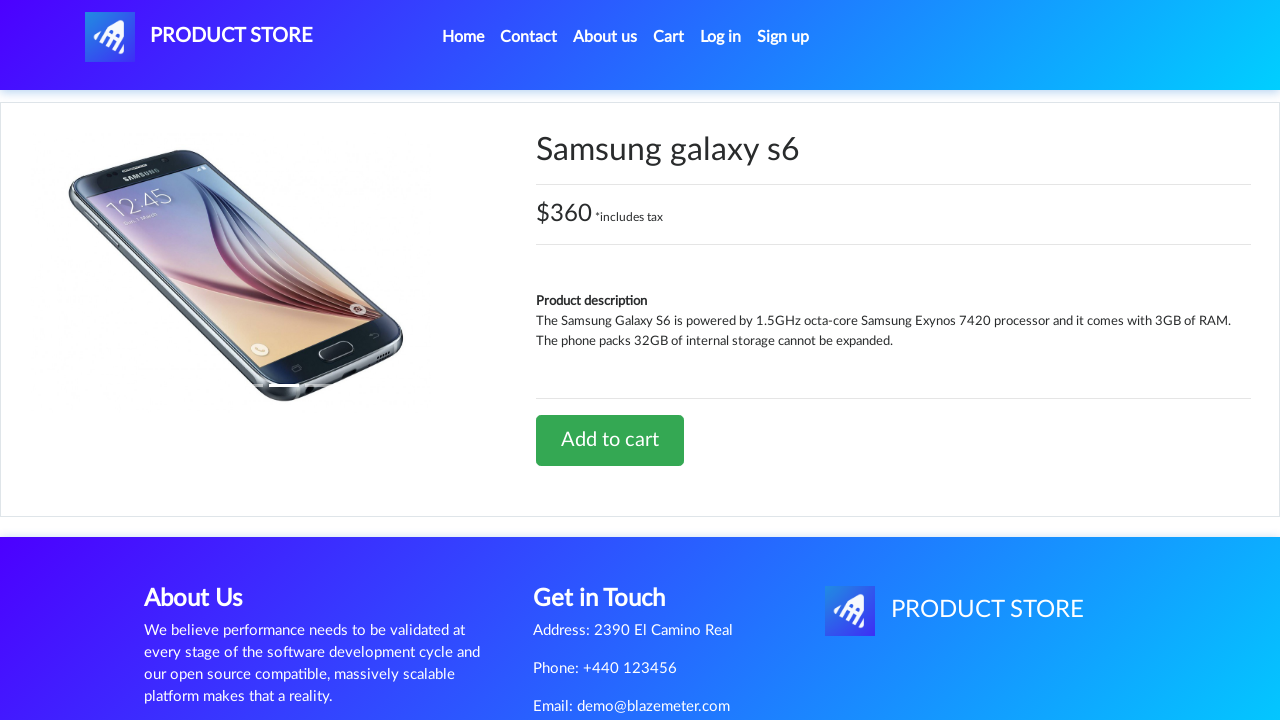

Clicked 'Add to cart' button for the product at (610, 440) on xpath=//*[@id="tbodyid"]/div[2]/div/a
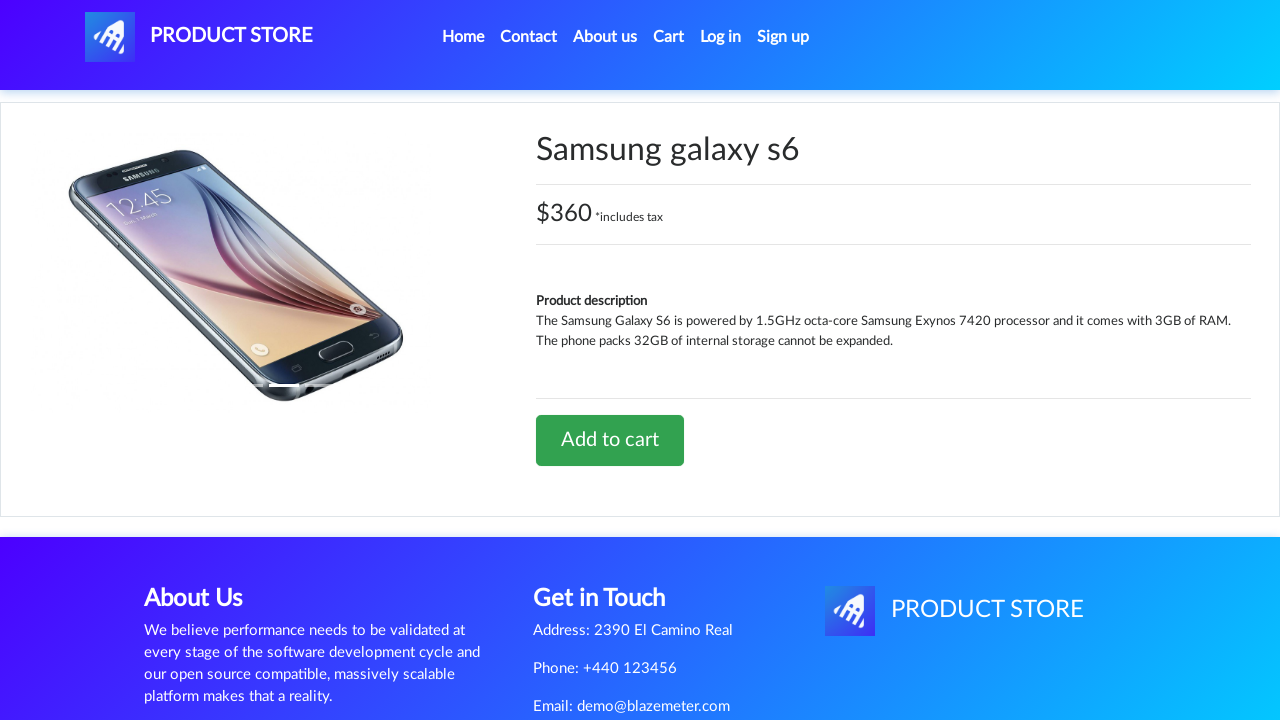

Waited for alert dialog to be handled
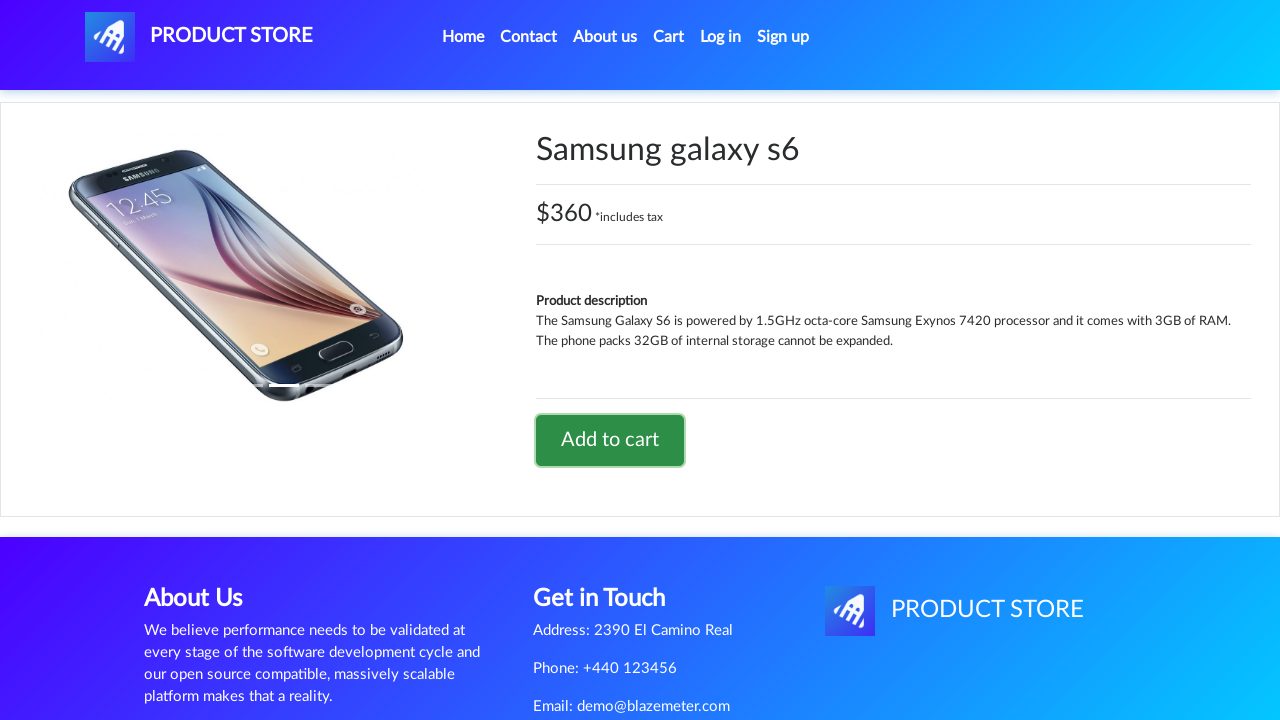

Clicked on cart link to navigate to cart page at (669, 37) on #cartur
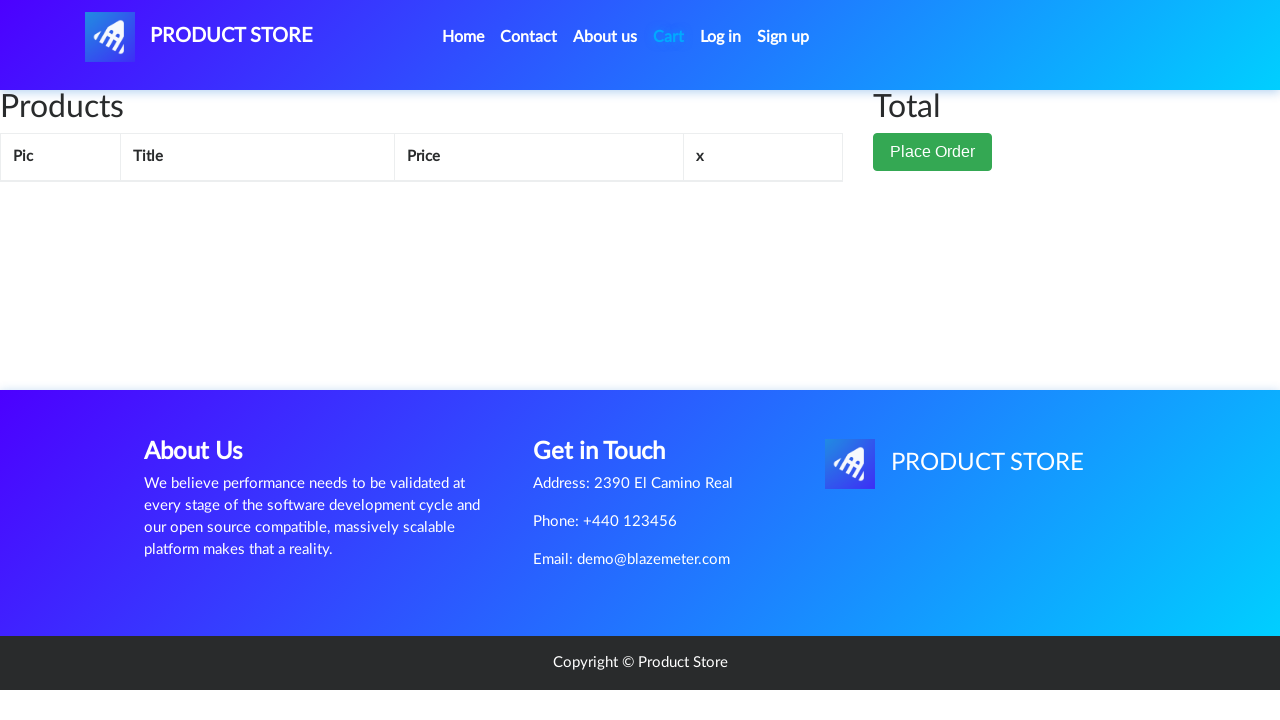

Place order button loaded on cart page
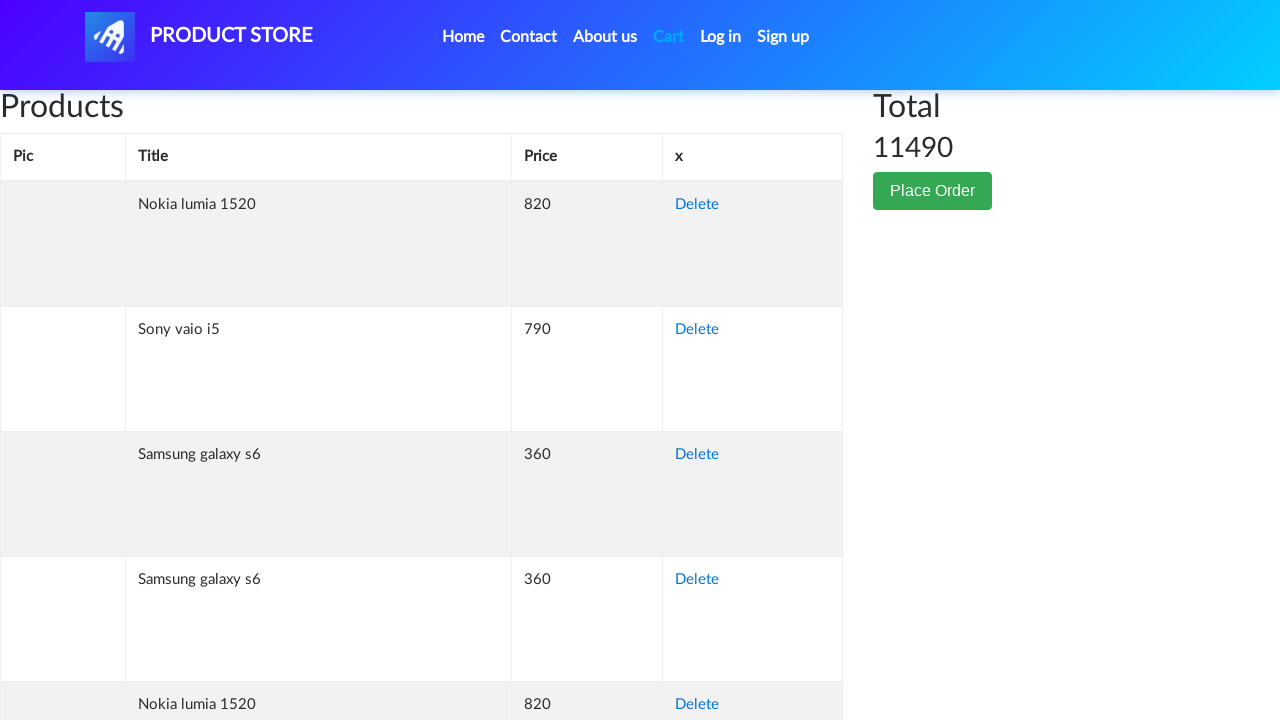

Clicked 'Place order' button at (933, 191) on xpath=//*[@id="page-wrapper"]/div/div[2]/button
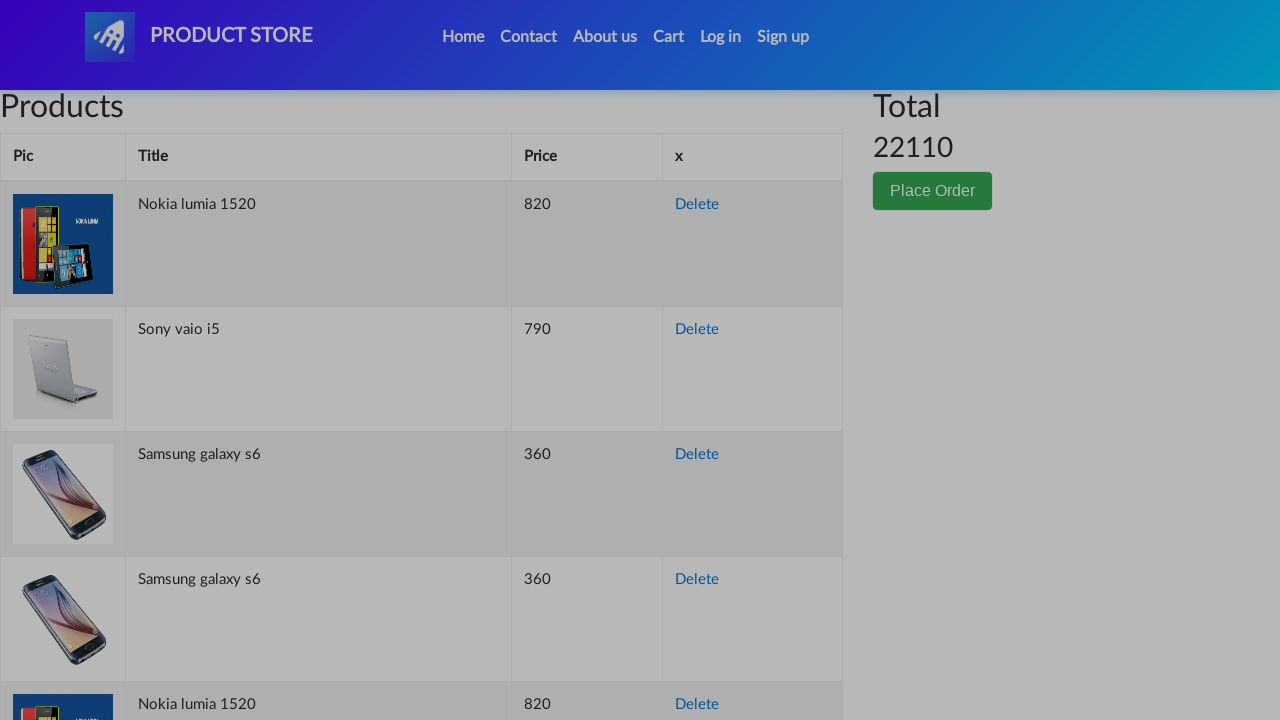

Order modal loaded with form fields
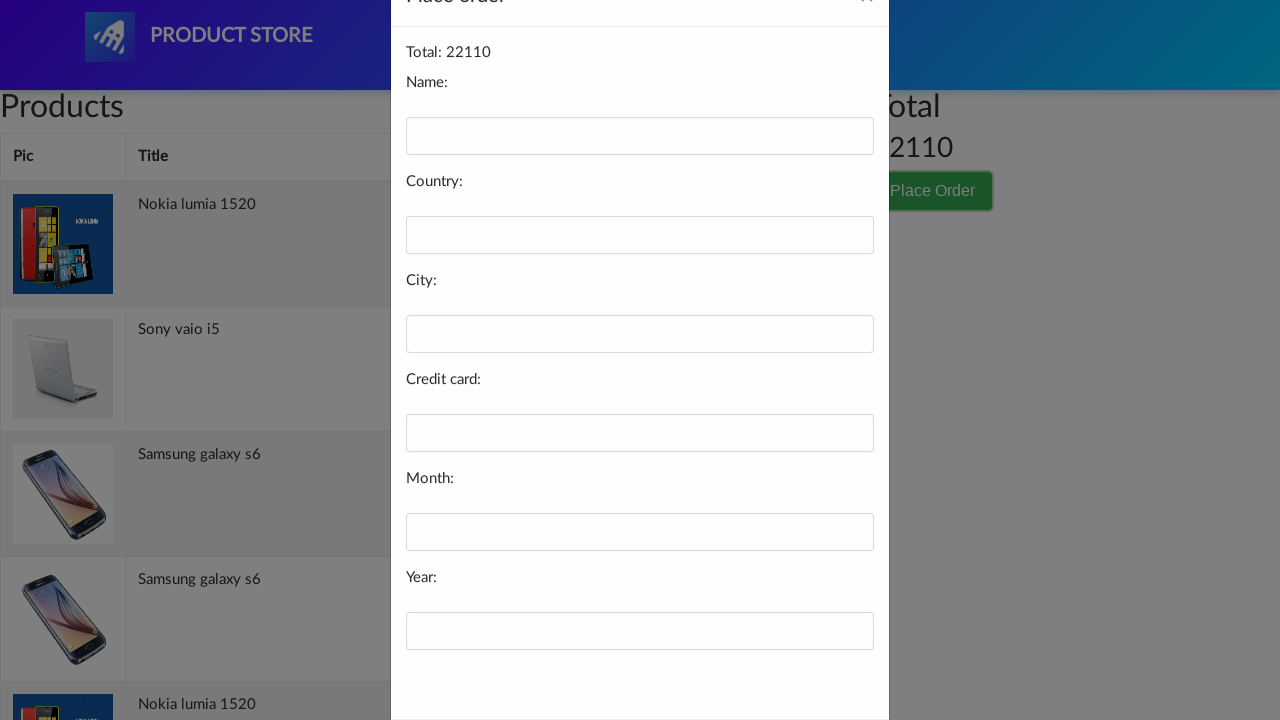

Filled name field with 'Michael Thompson' on #name
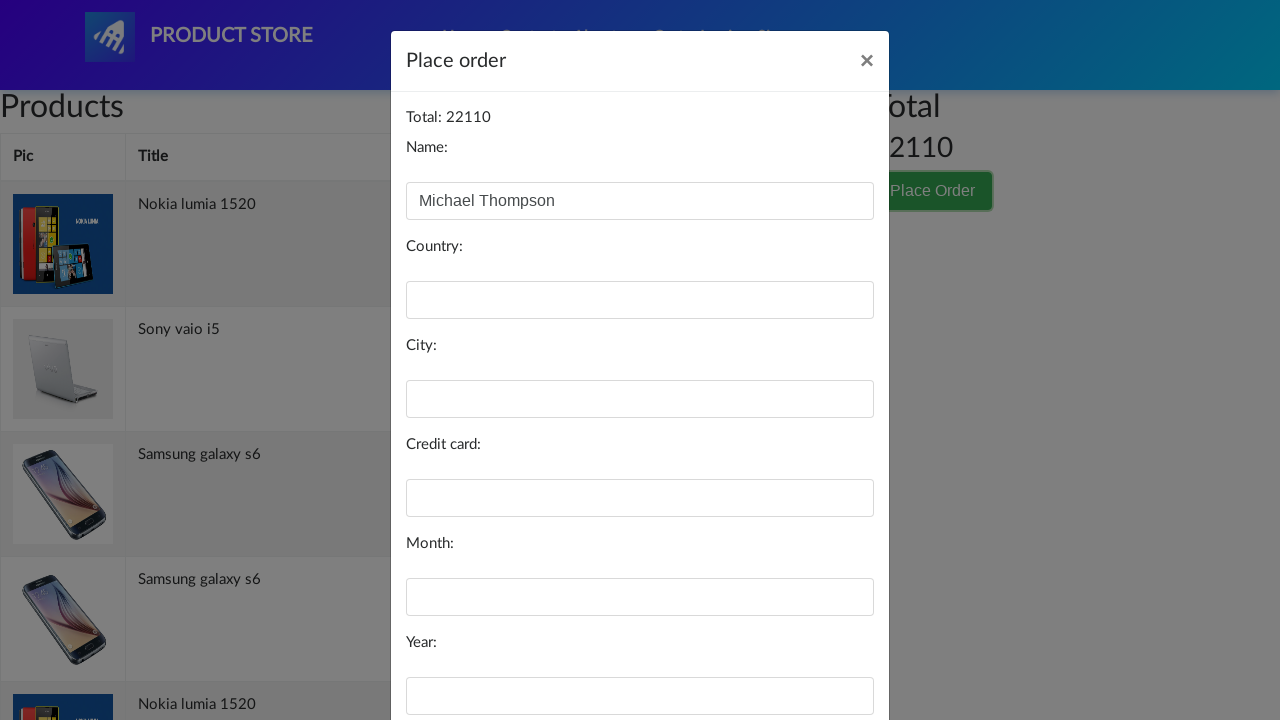

Filled country field with 'United States' on #country
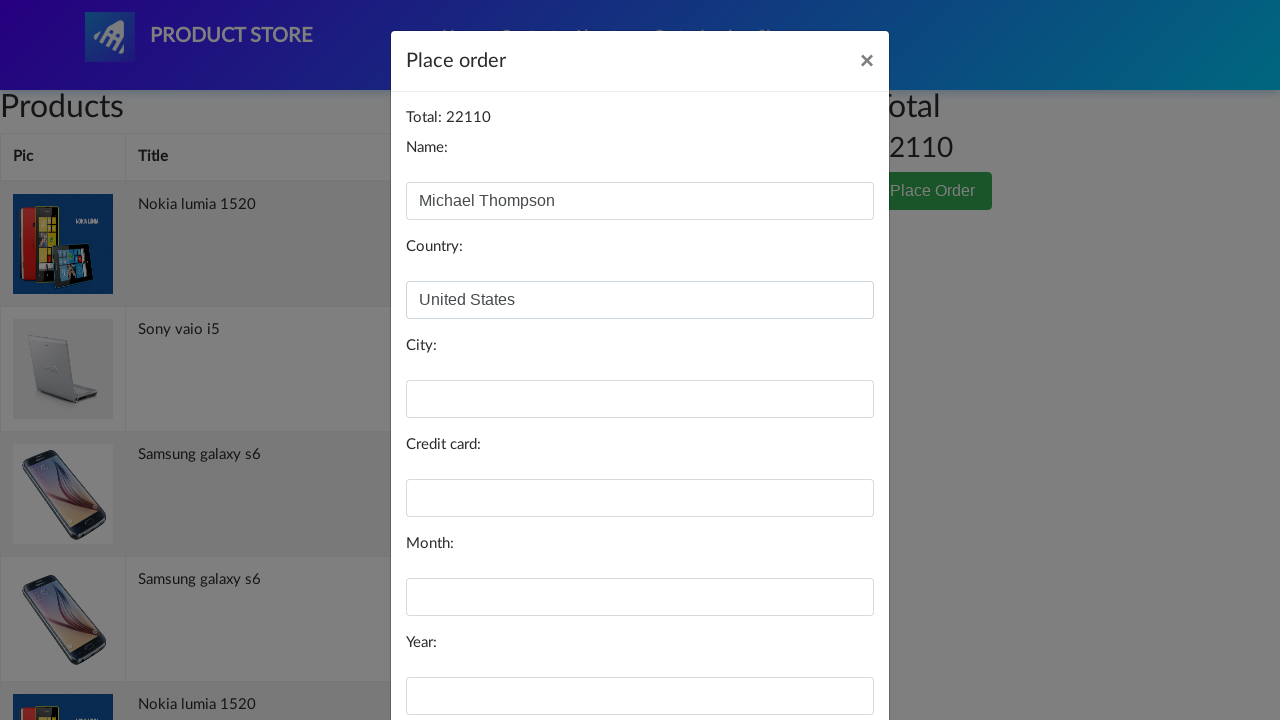

Filled city field with 'New York' on #city
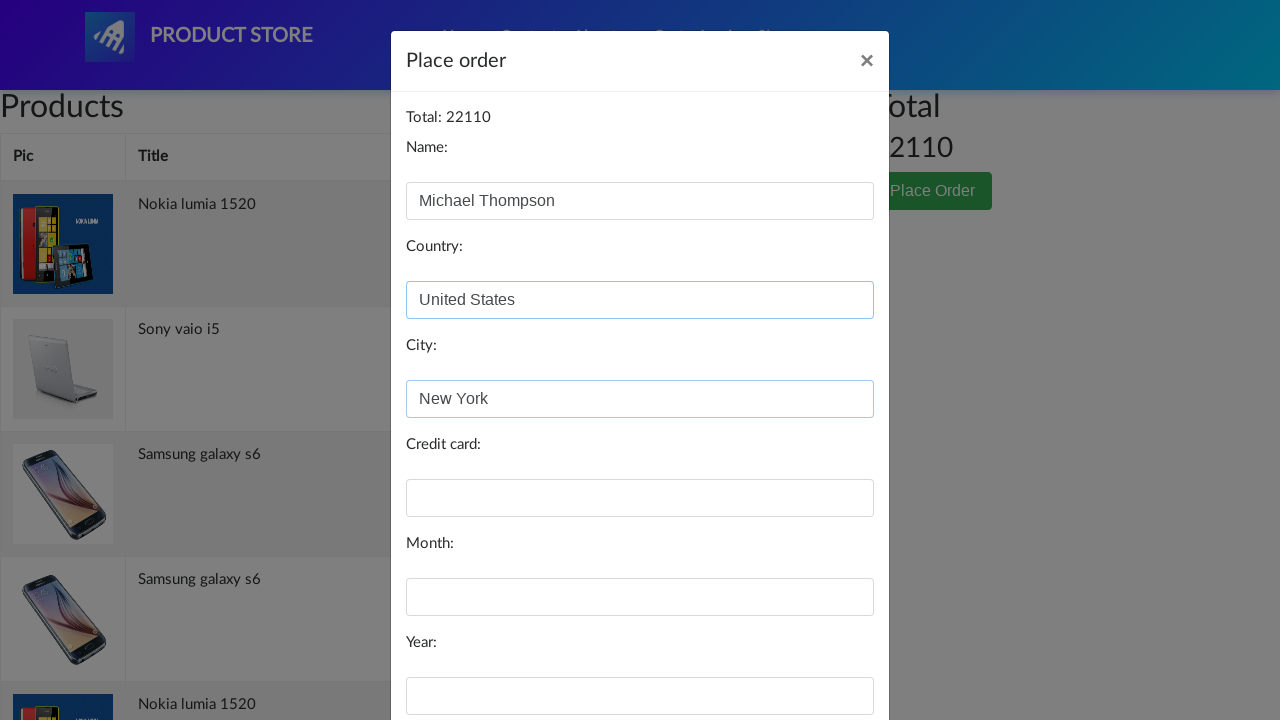

Filled card number field with test credit card on #card
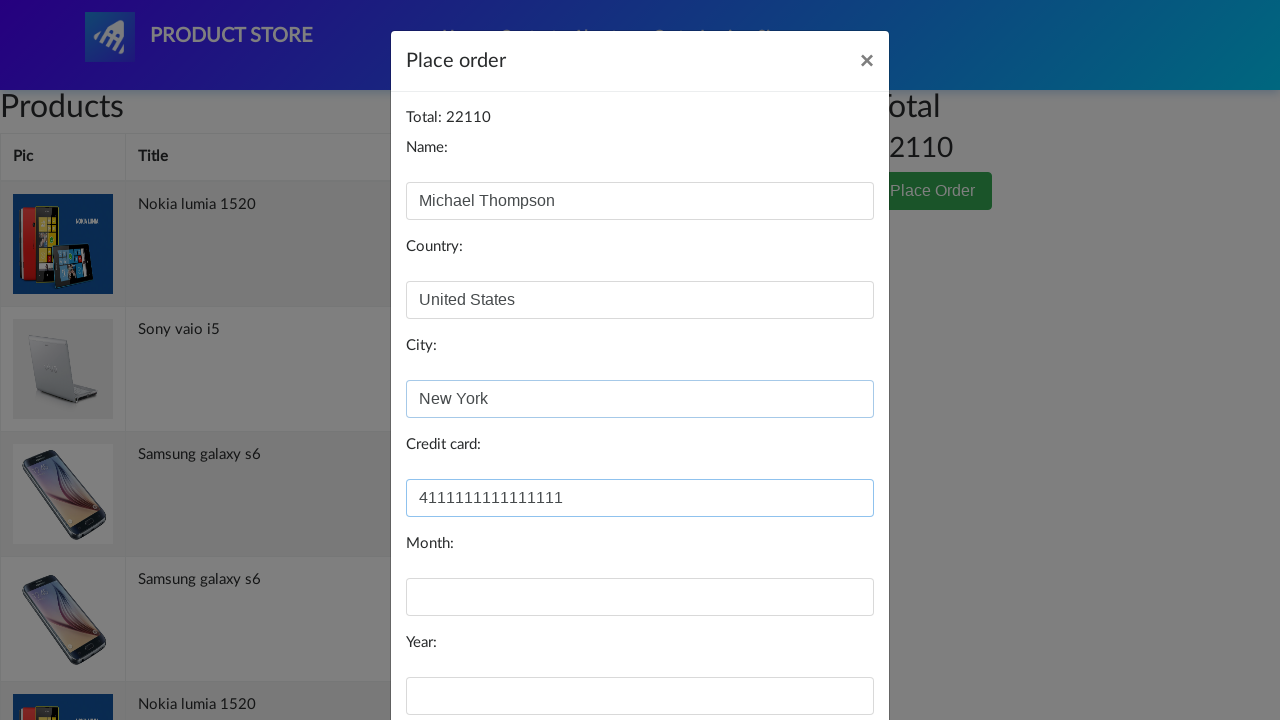

Filled expiration month field with '12' on #month
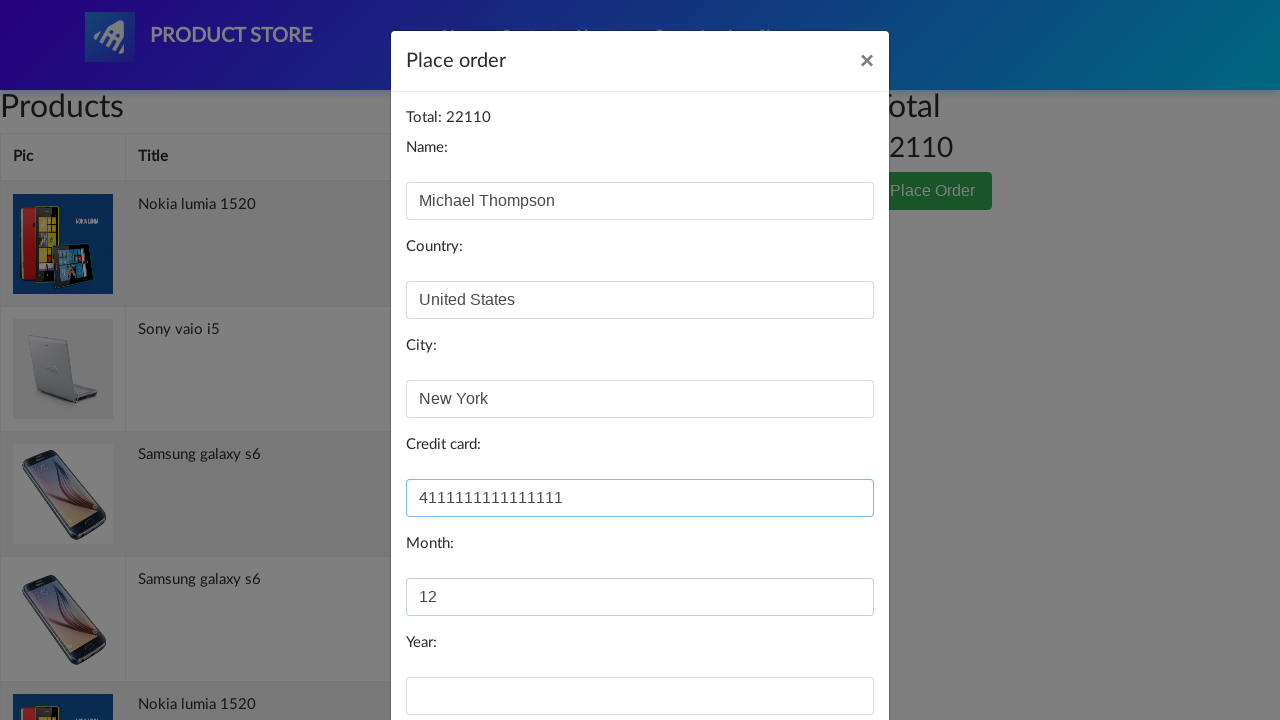

Filled expiration year field with '2025' on #year
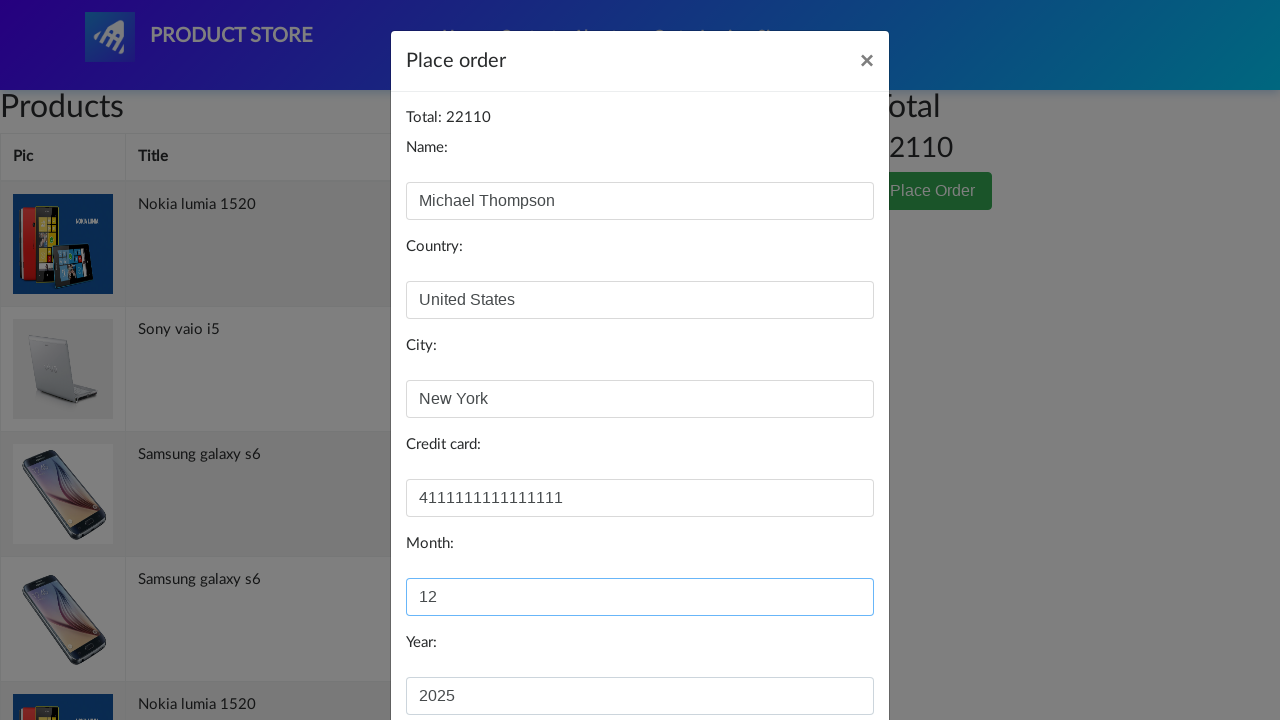

Clicked 'Purchase' button to complete order at (823, 655) on xpath=//*[@id="orderModal"]/div/div/div[3]/button[2]
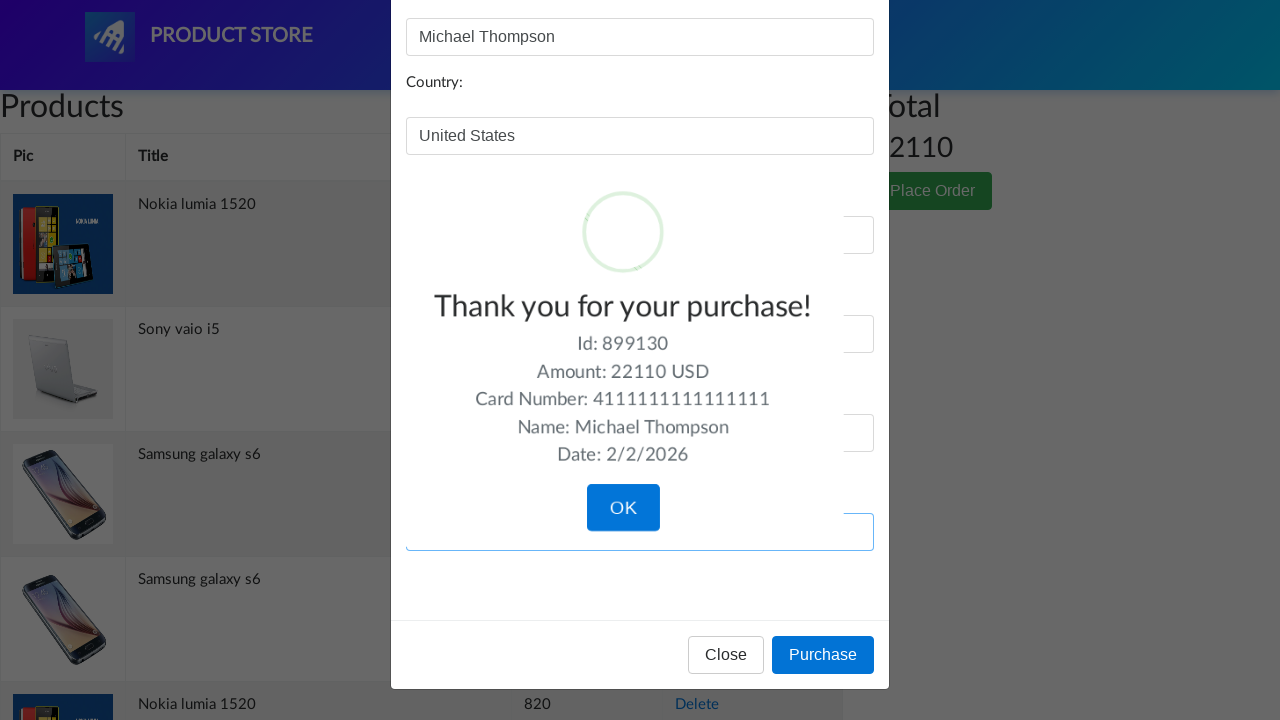

Purchase confirmation message displayed
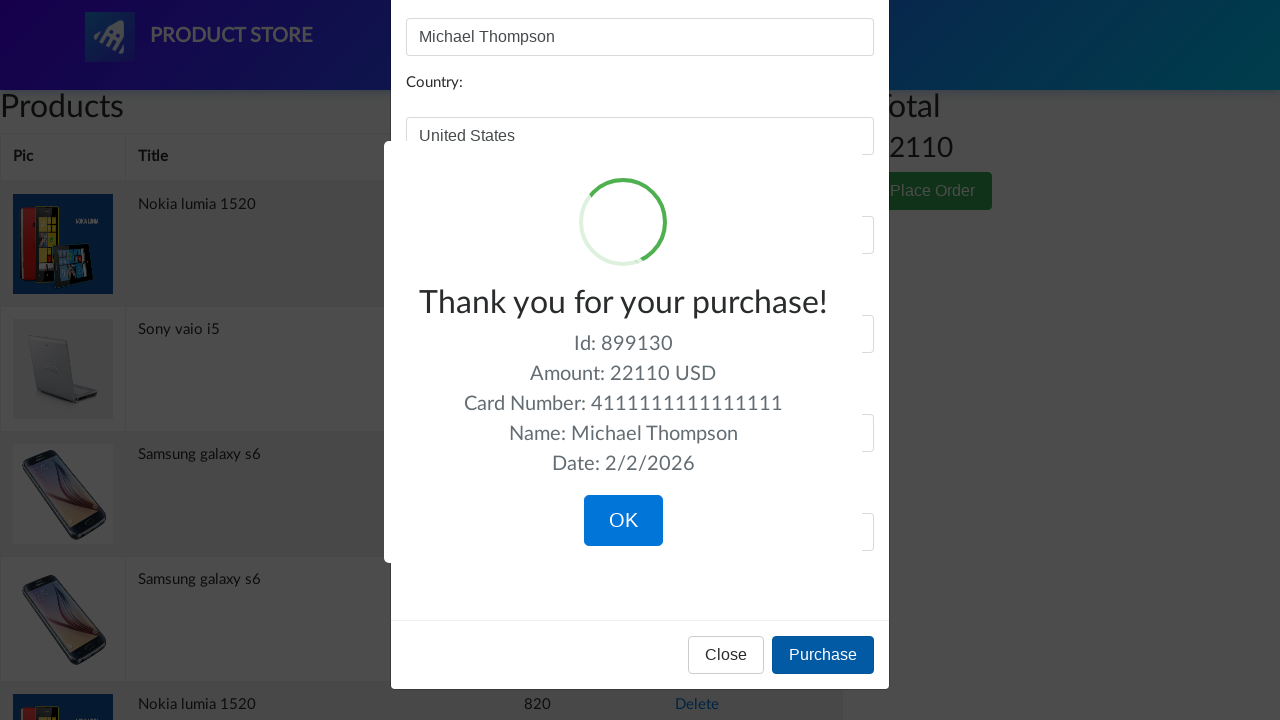

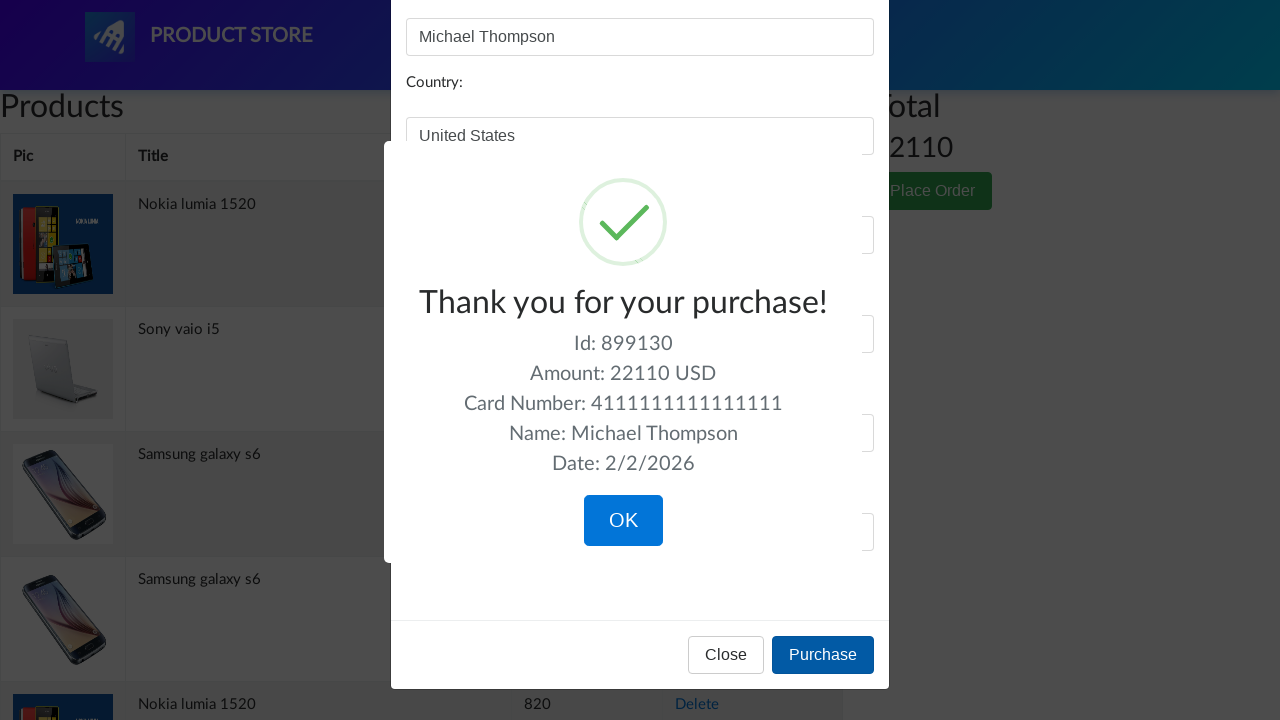